Tests dropdown selection functionality by selecting options using different methods (by index, by visible text, by value) and then iterates through all dropdown options selecting each one

Starting URL: https://www.syntaxprojects.com/basic-select-dropdown-demo.php

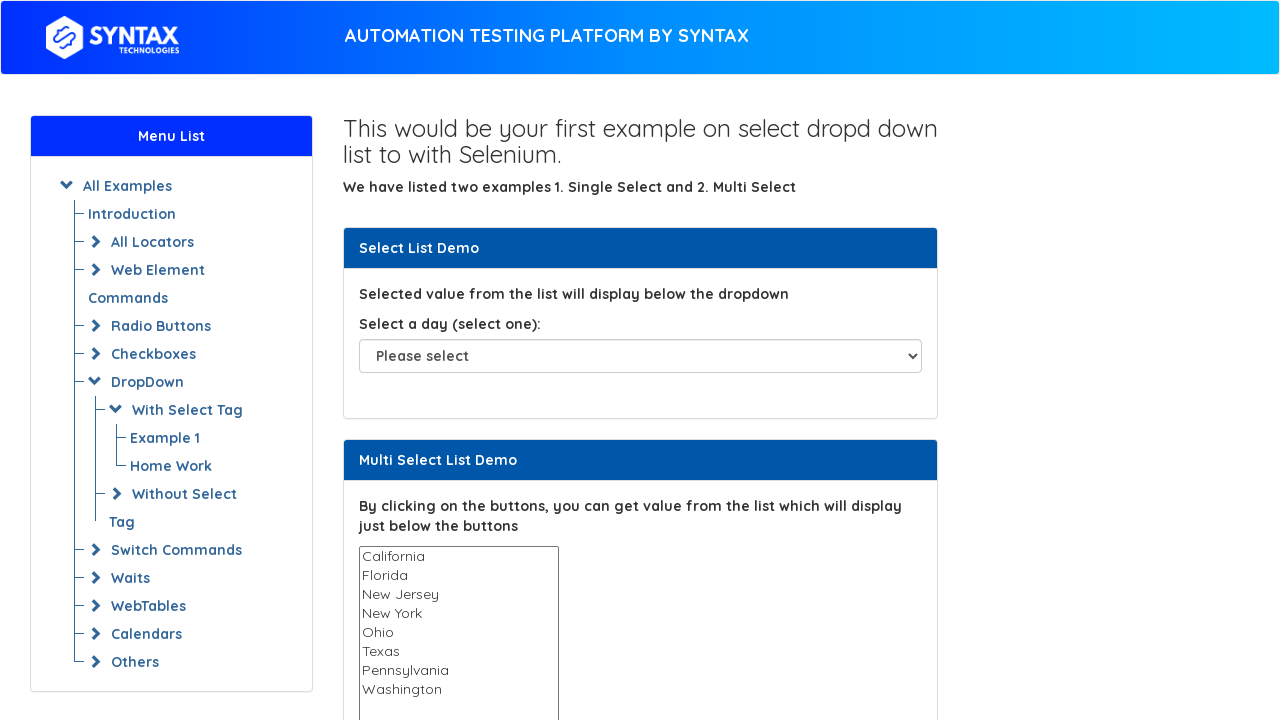

Selected dropdown option by index 3 (Tuesday) on #select-demo
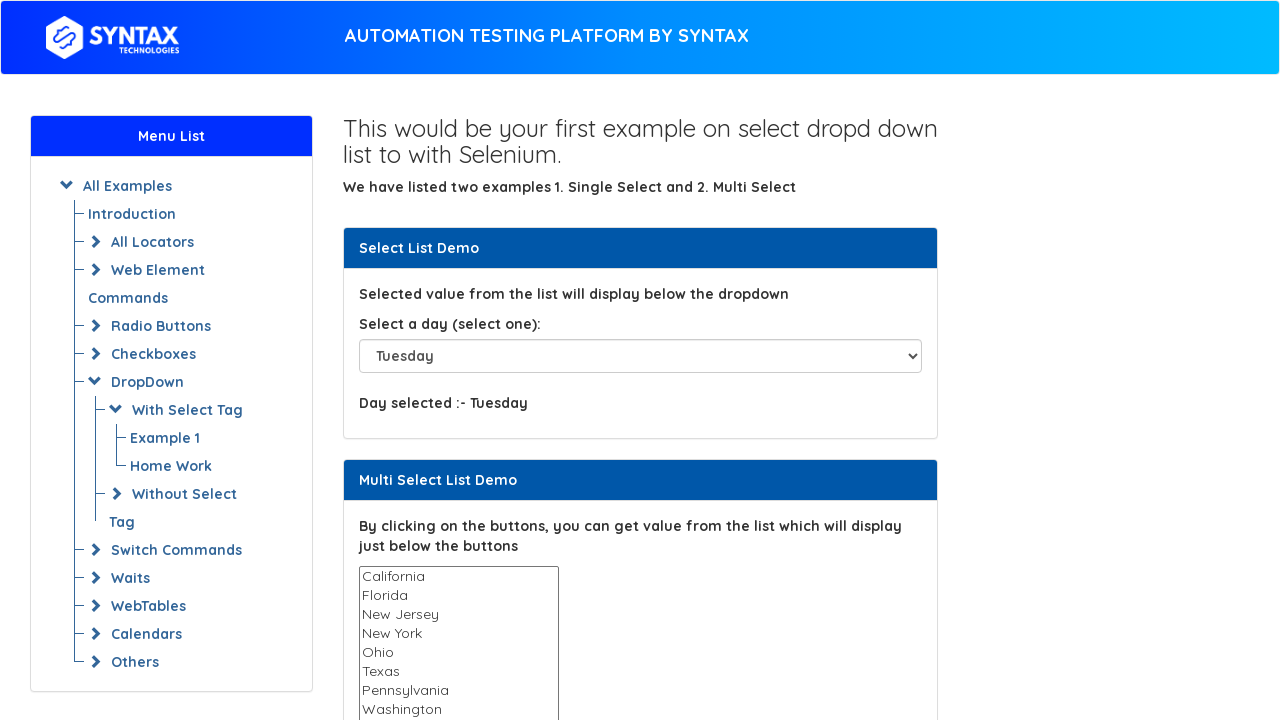

Waited 1000ms for UI update
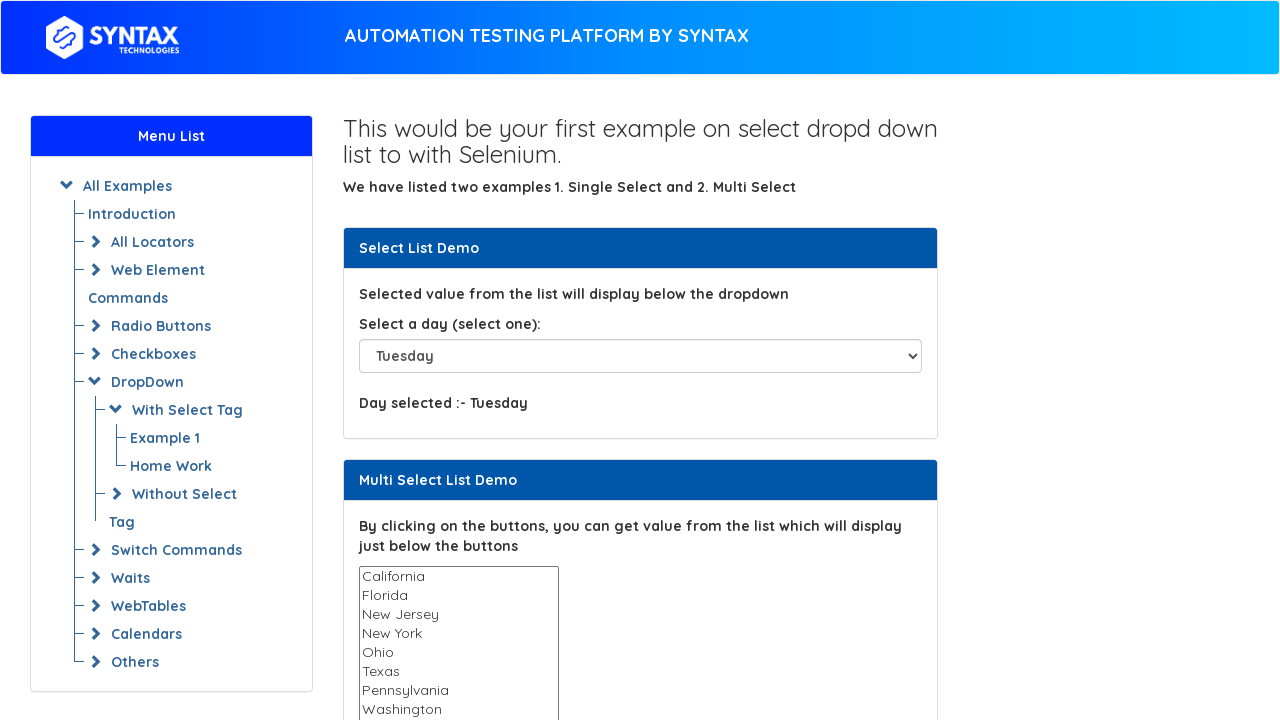

Selected dropdown option by visible text (Thursday) on #select-demo
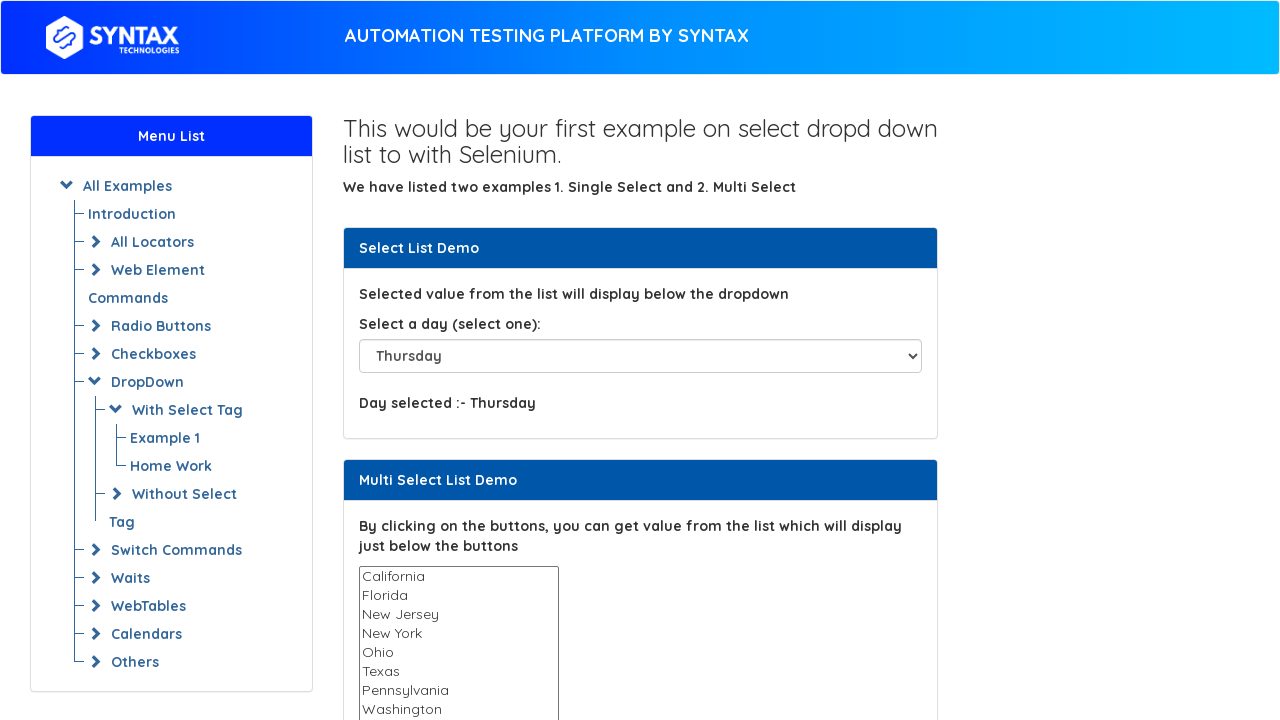

Waited 1000ms for UI update
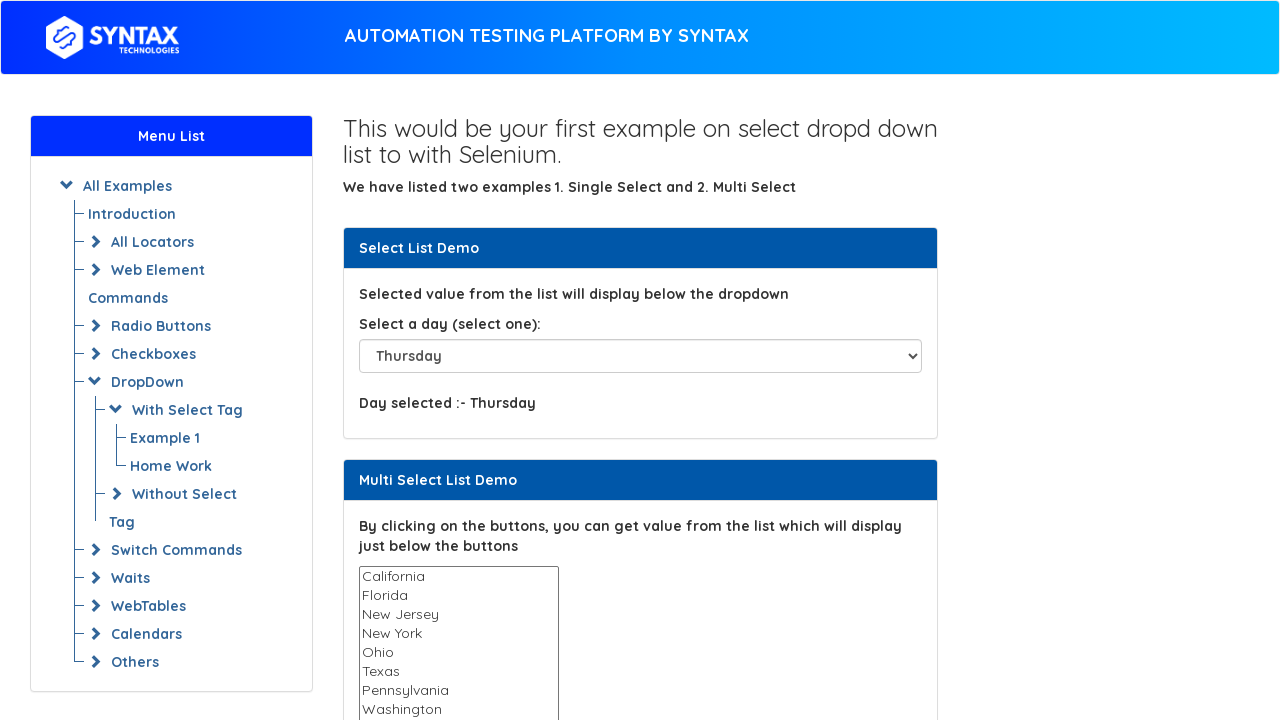

Selected dropdown option by value (Sunday) on #select-demo
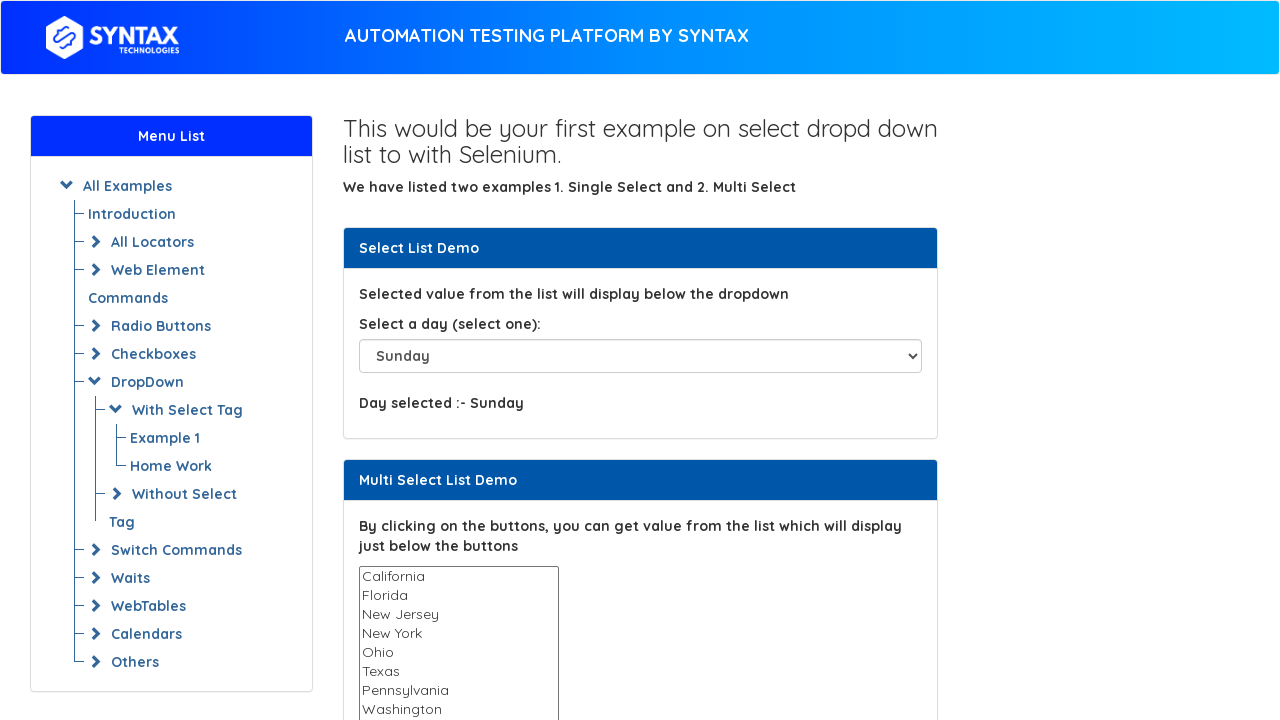

Retrieved all dropdown options
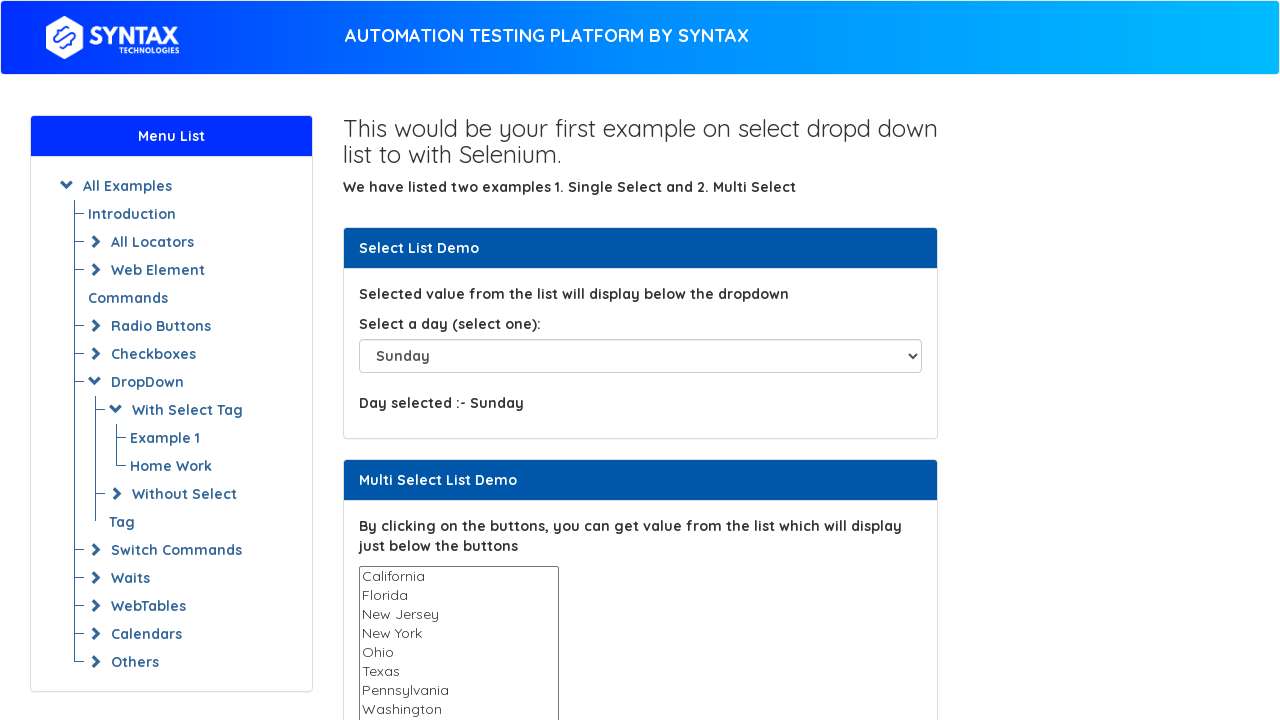

Selected dropdown option by index 0 on #select-demo
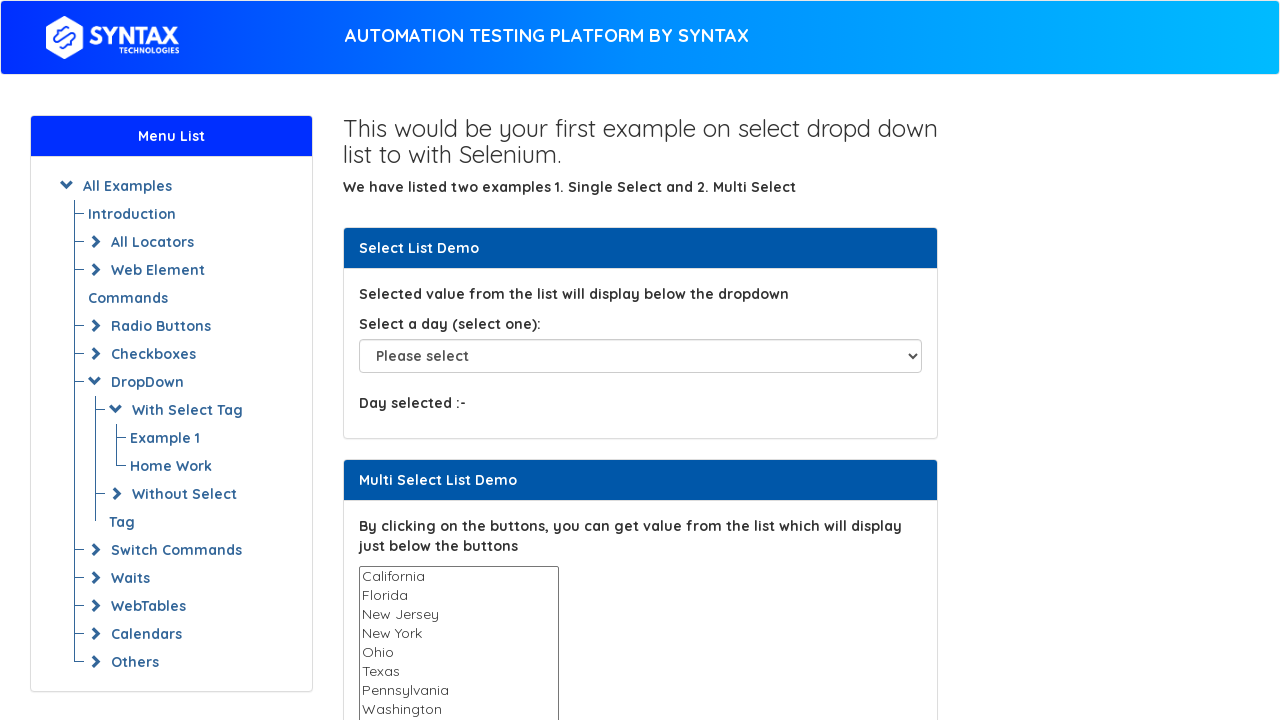

Waited 1000ms for UI update
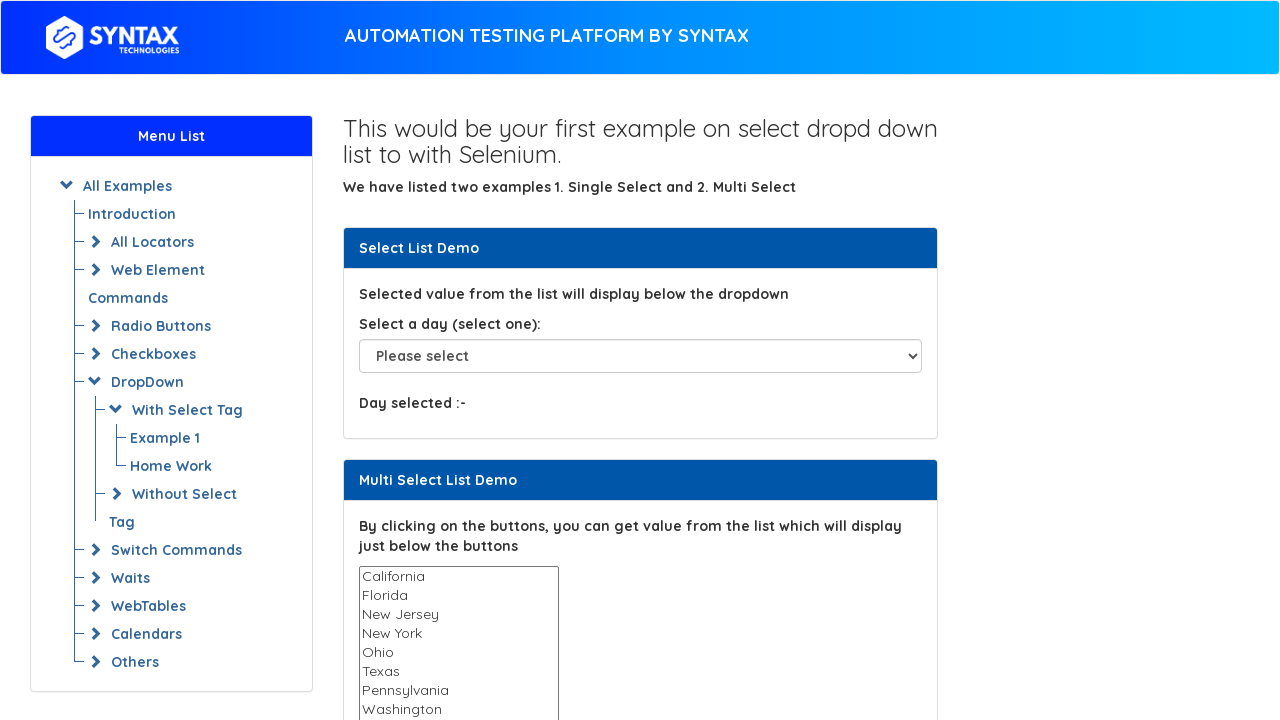

Selected dropdown option by index 1 on #select-demo
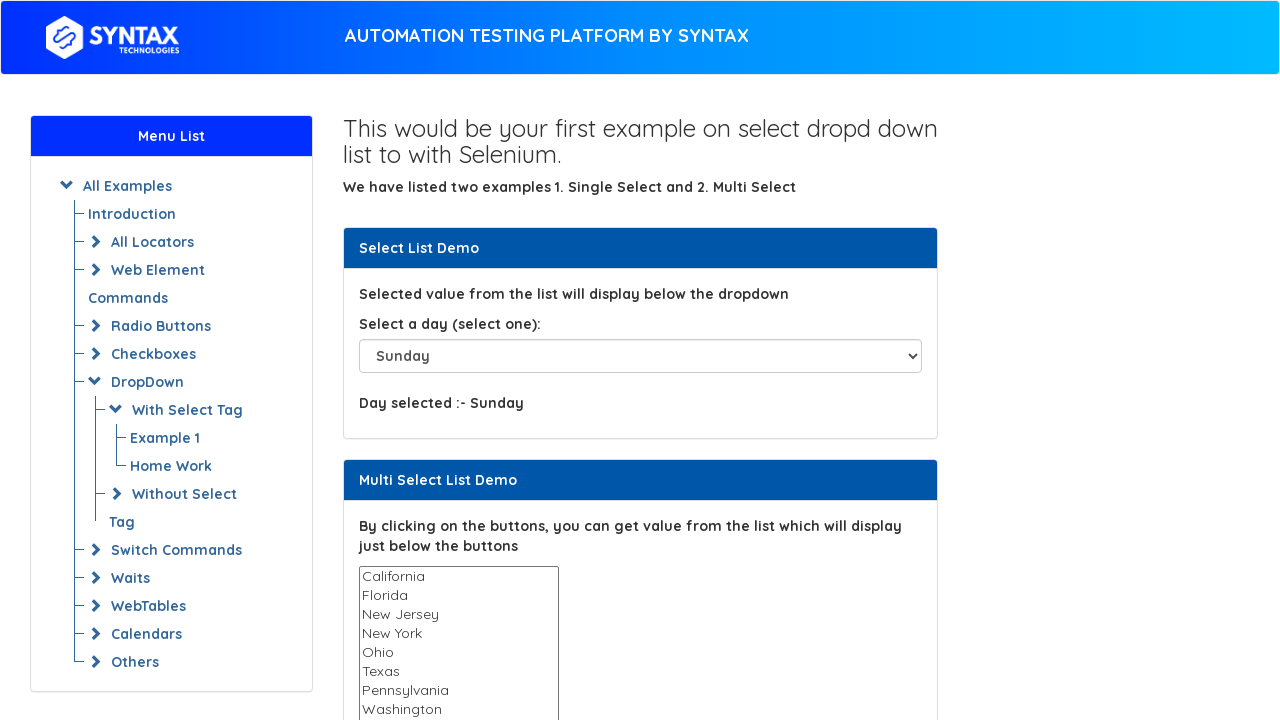

Waited 1000ms for UI update
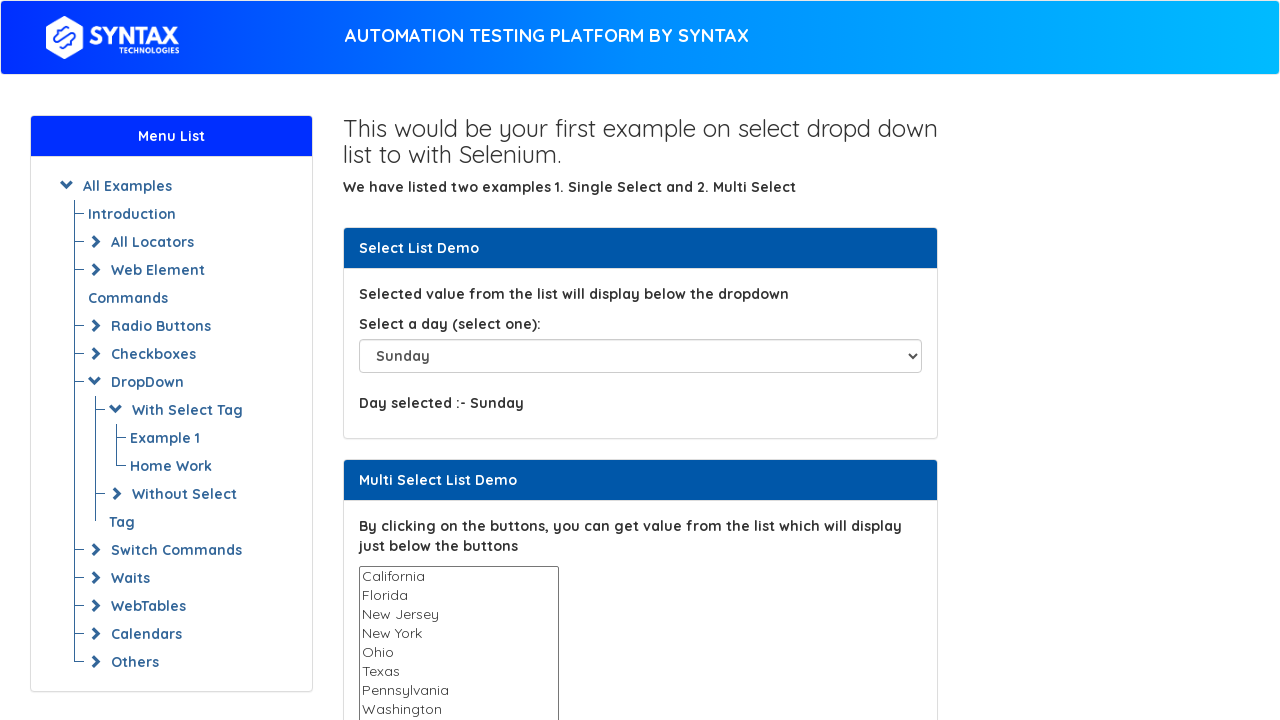

Selected dropdown option by index 2 on #select-demo
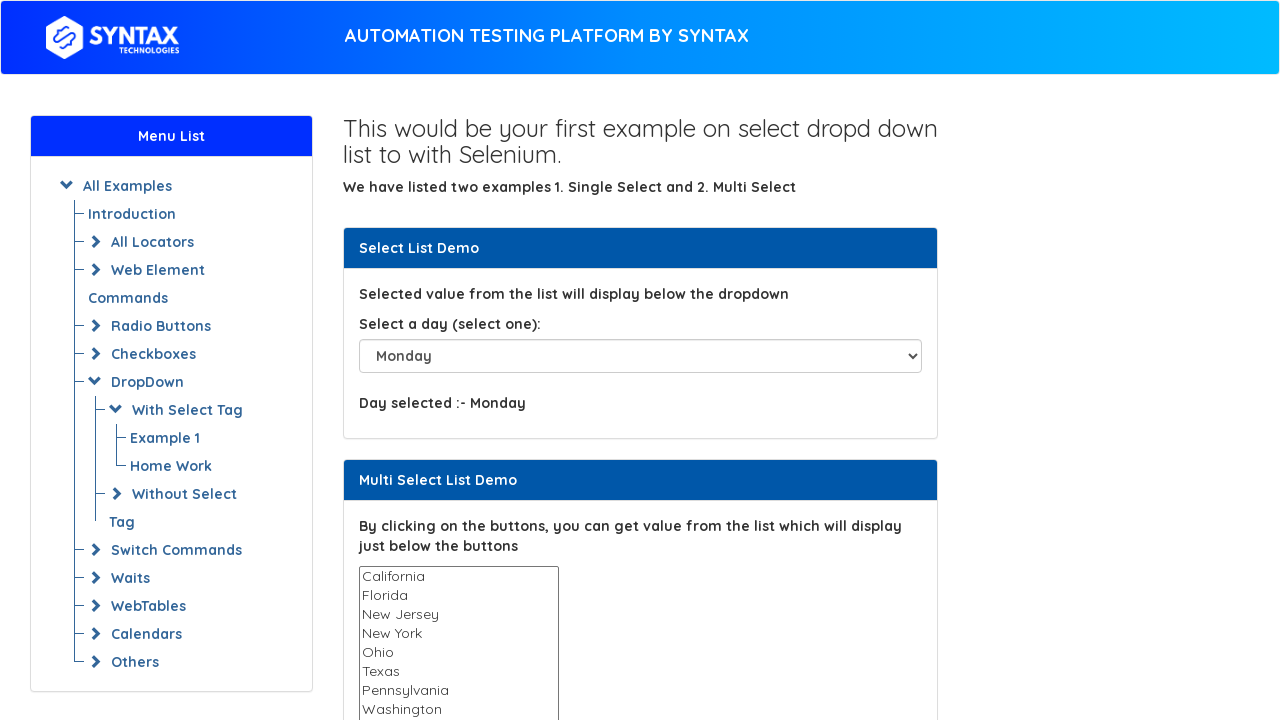

Waited 1000ms for UI update
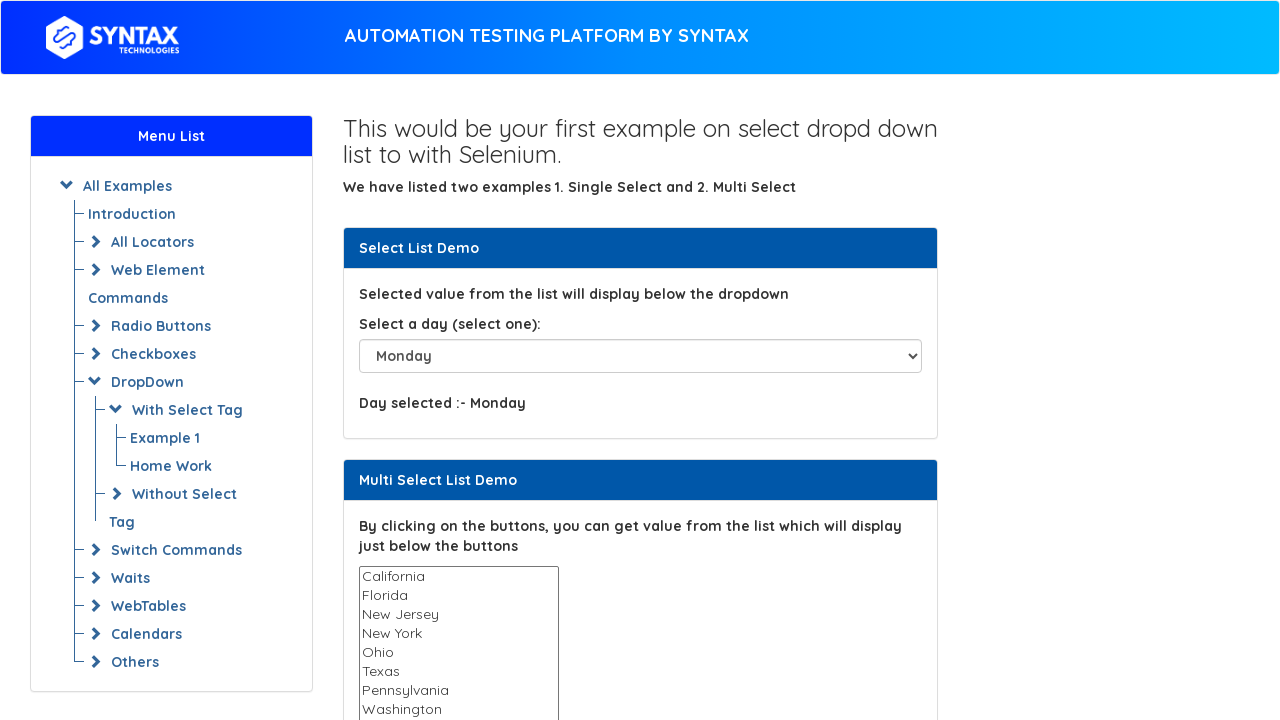

Selected dropdown option by index 3 on #select-demo
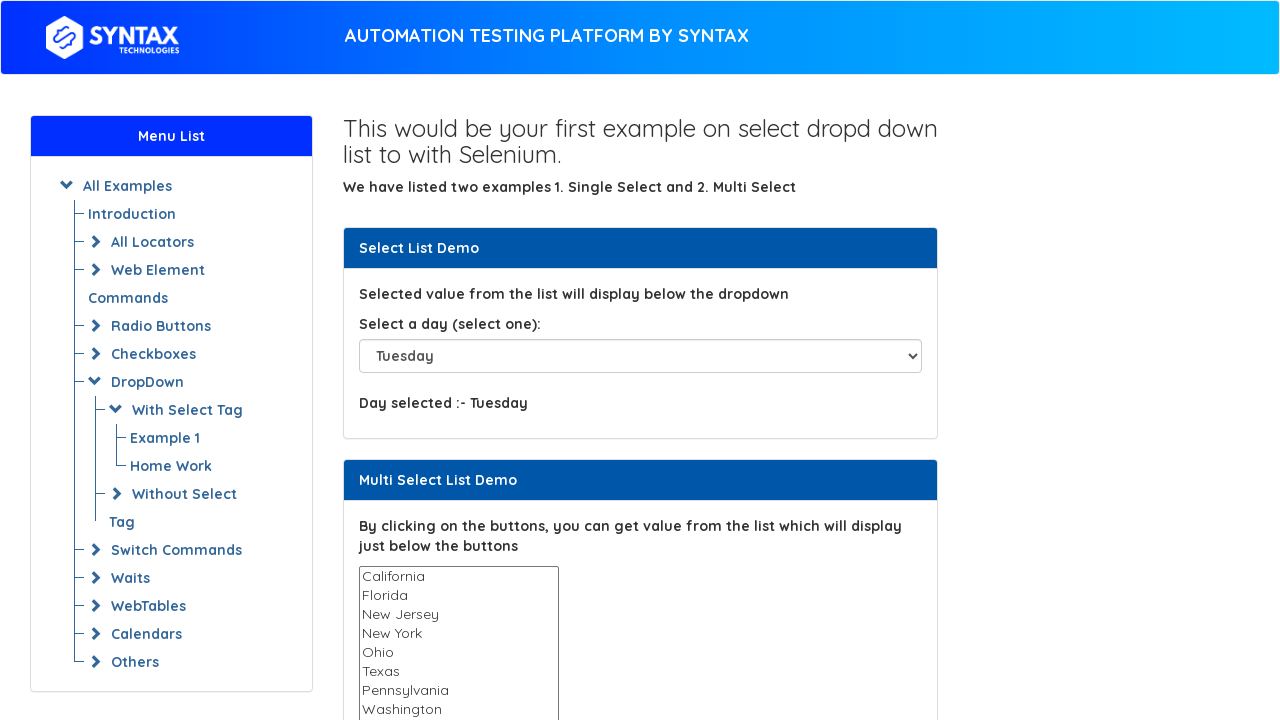

Waited 1000ms for UI update
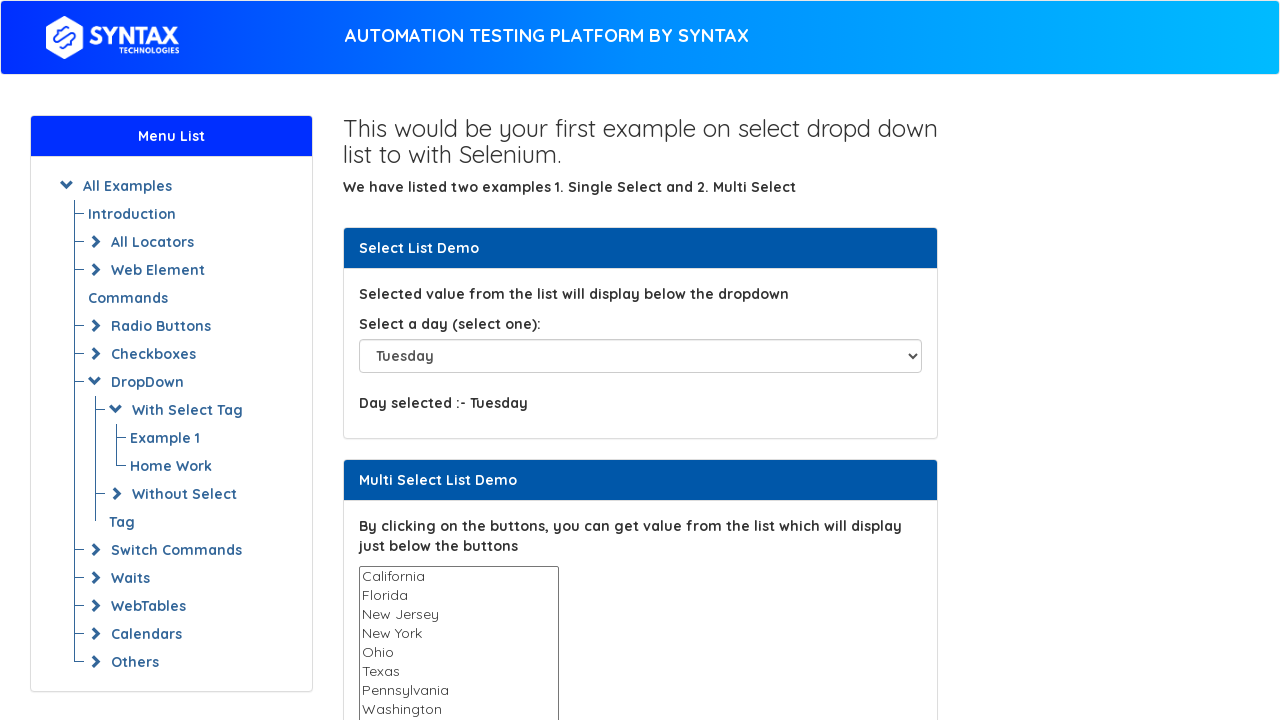

Selected dropdown option by index 4 on #select-demo
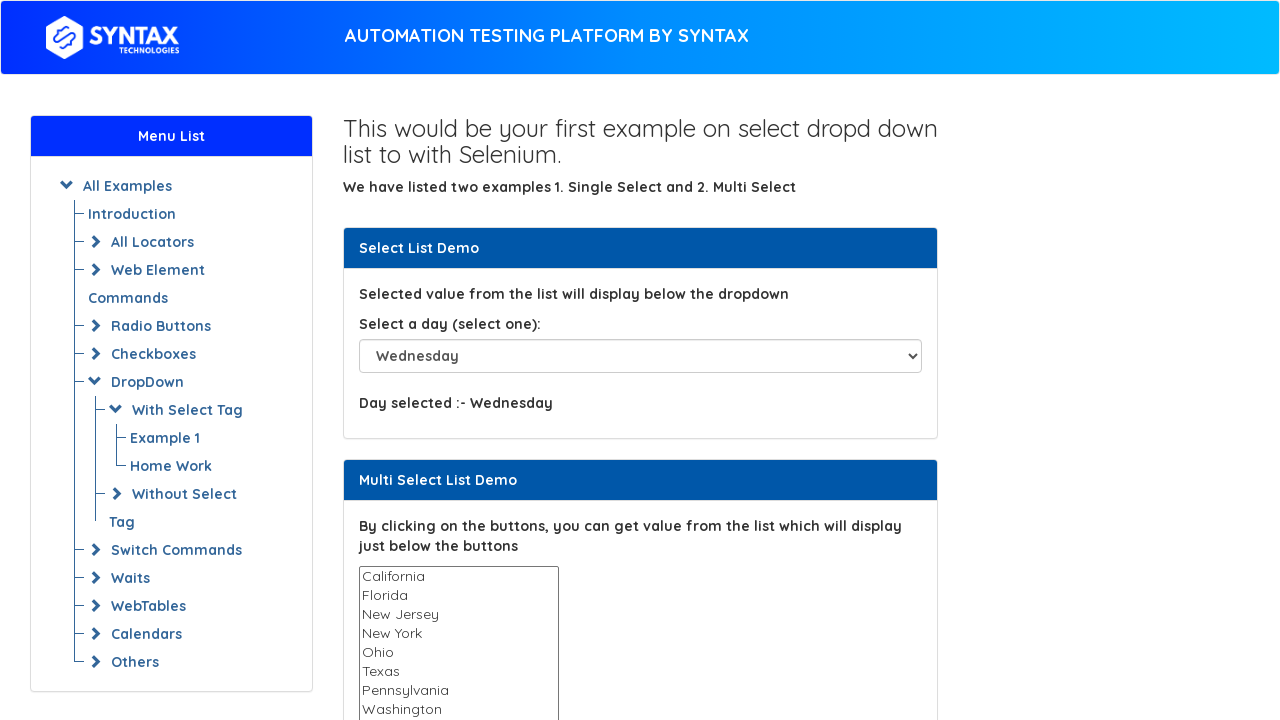

Waited 1000ms for UI update
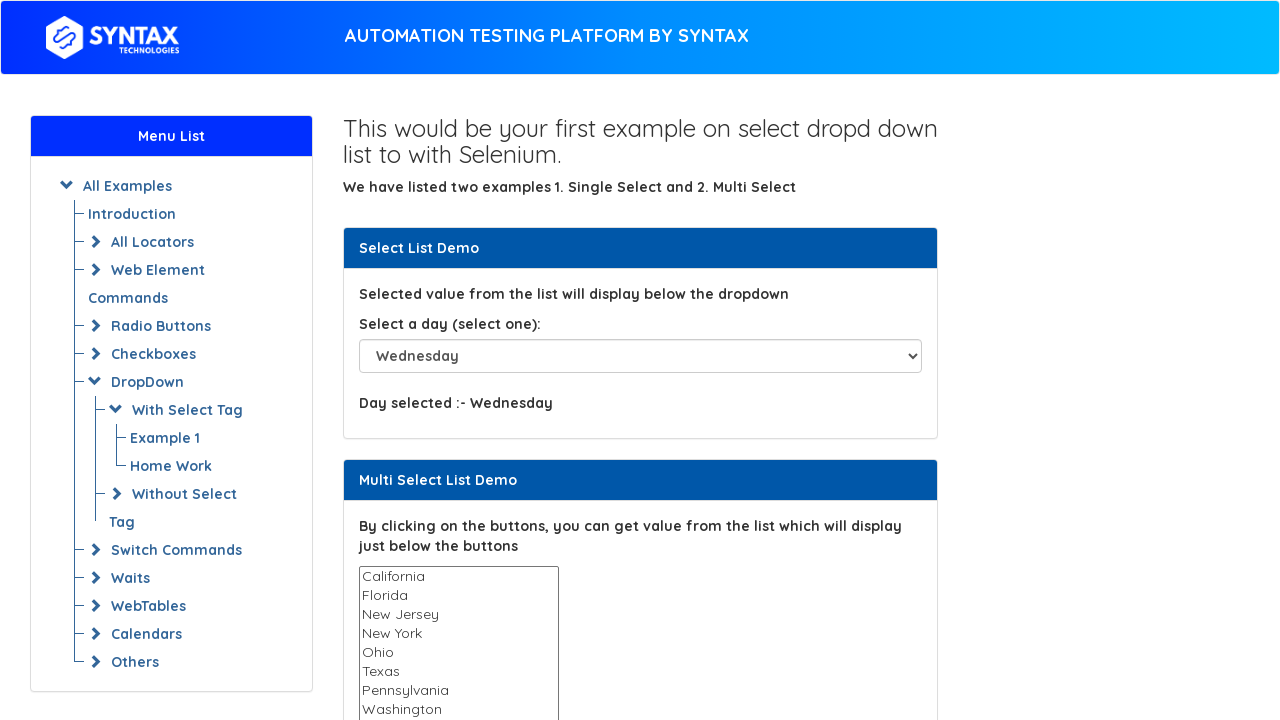

Selected dropdown option by index 5 on #select-demo
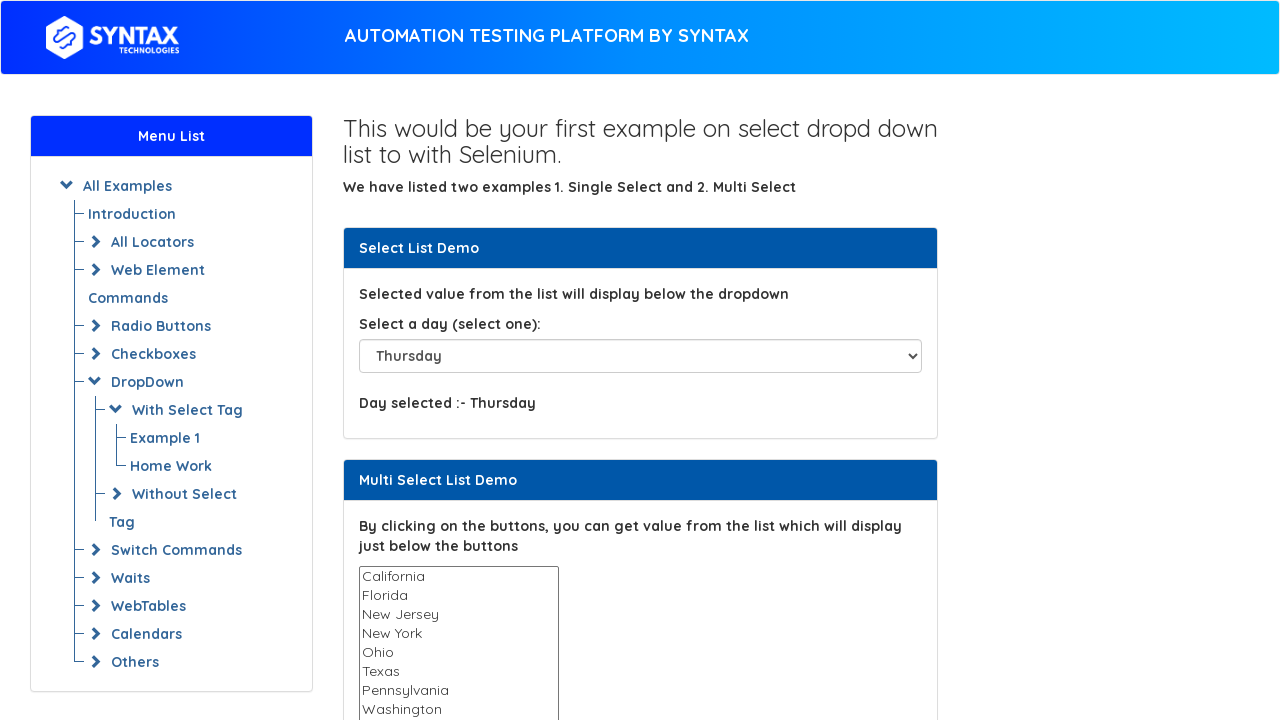

Waited 1000ms for UI update
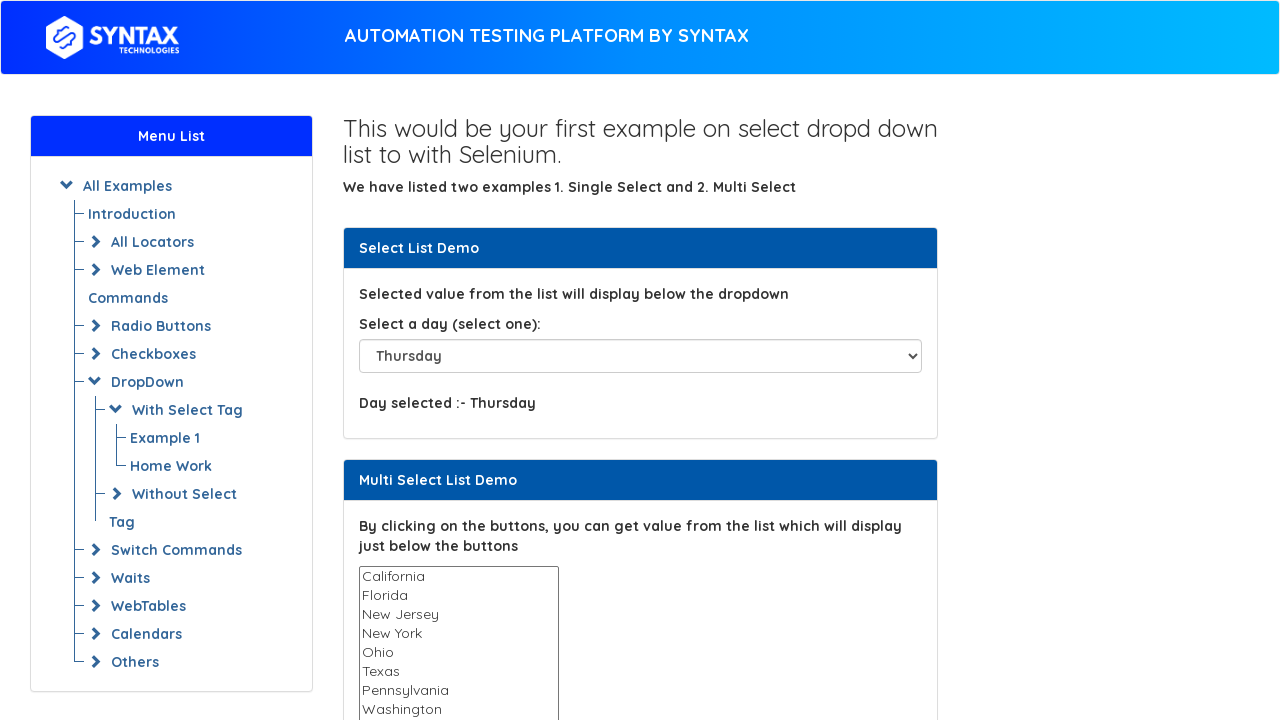

Selected dropdown option by index 6 on #select-demo
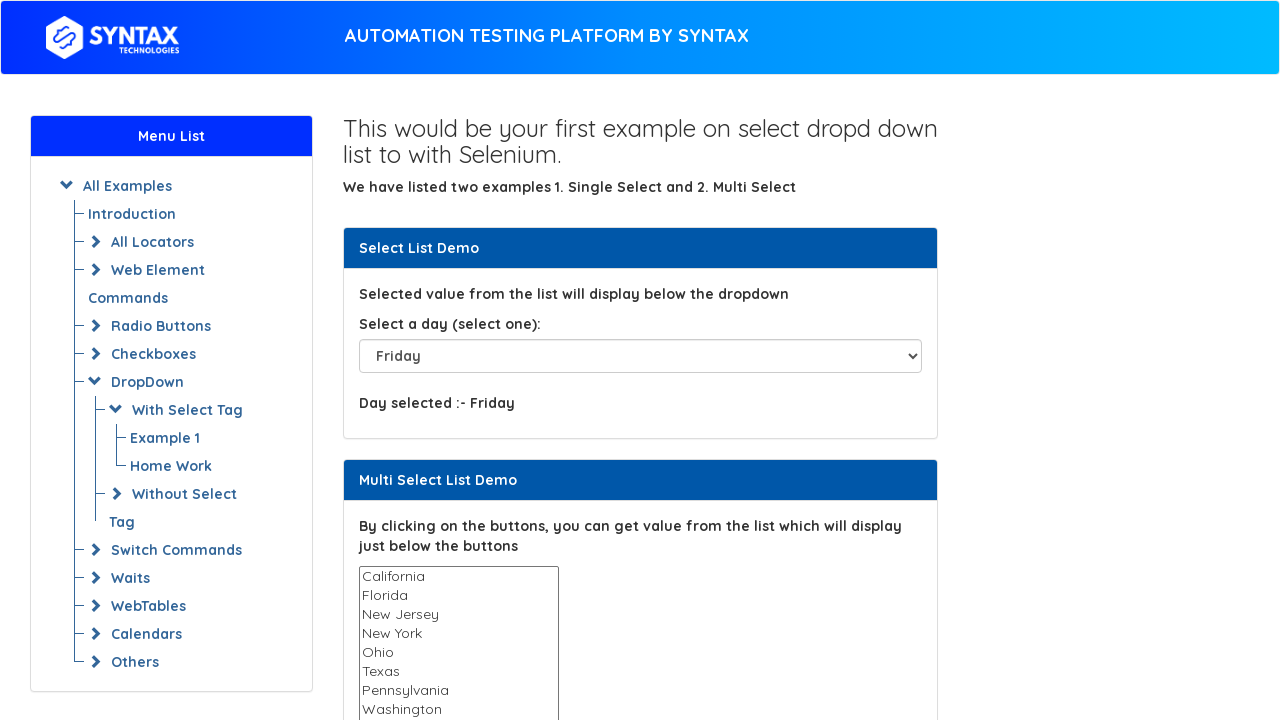

Waited 1000ms for UI update
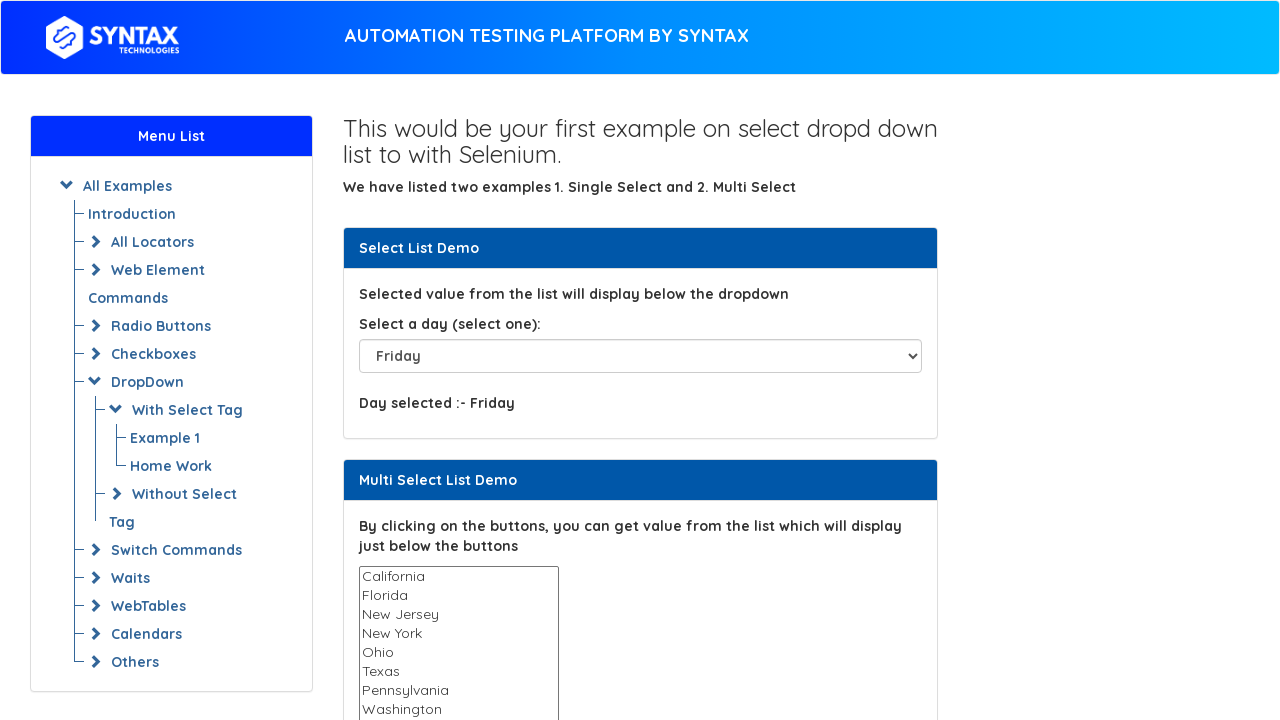

Selected dropdown option by index 7 on #select-demo
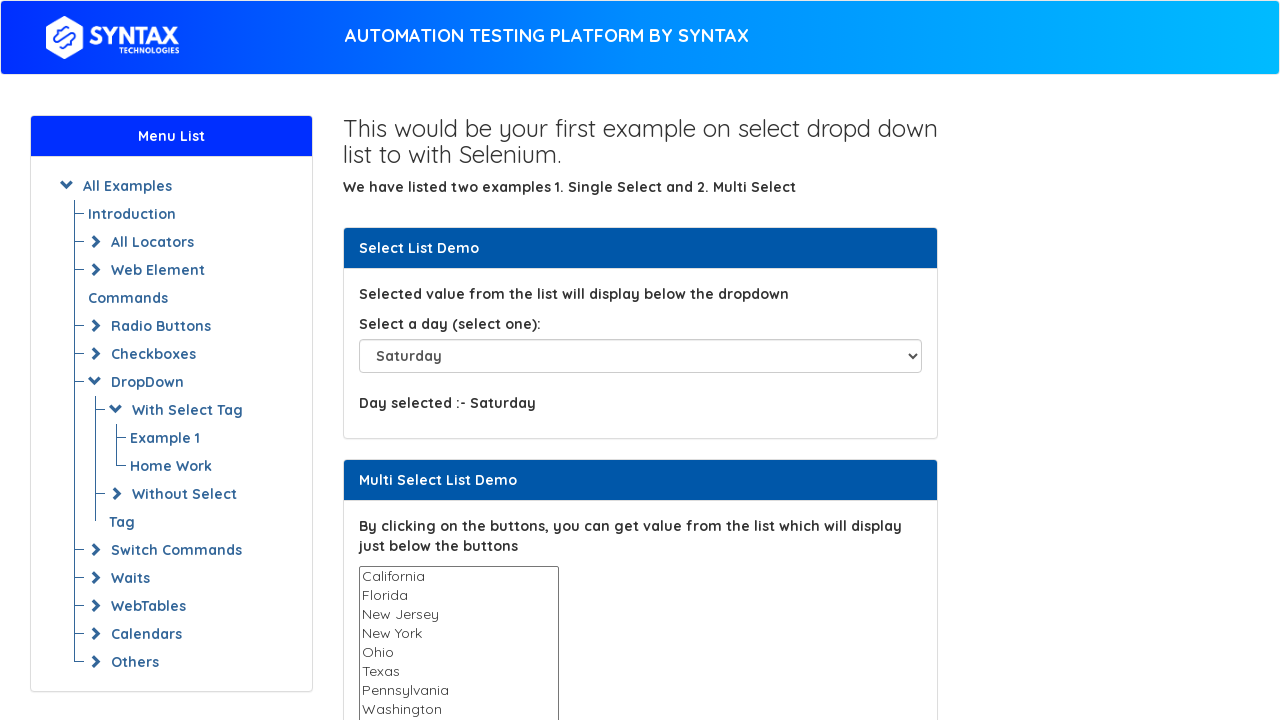

Waited 1000ms for UI update
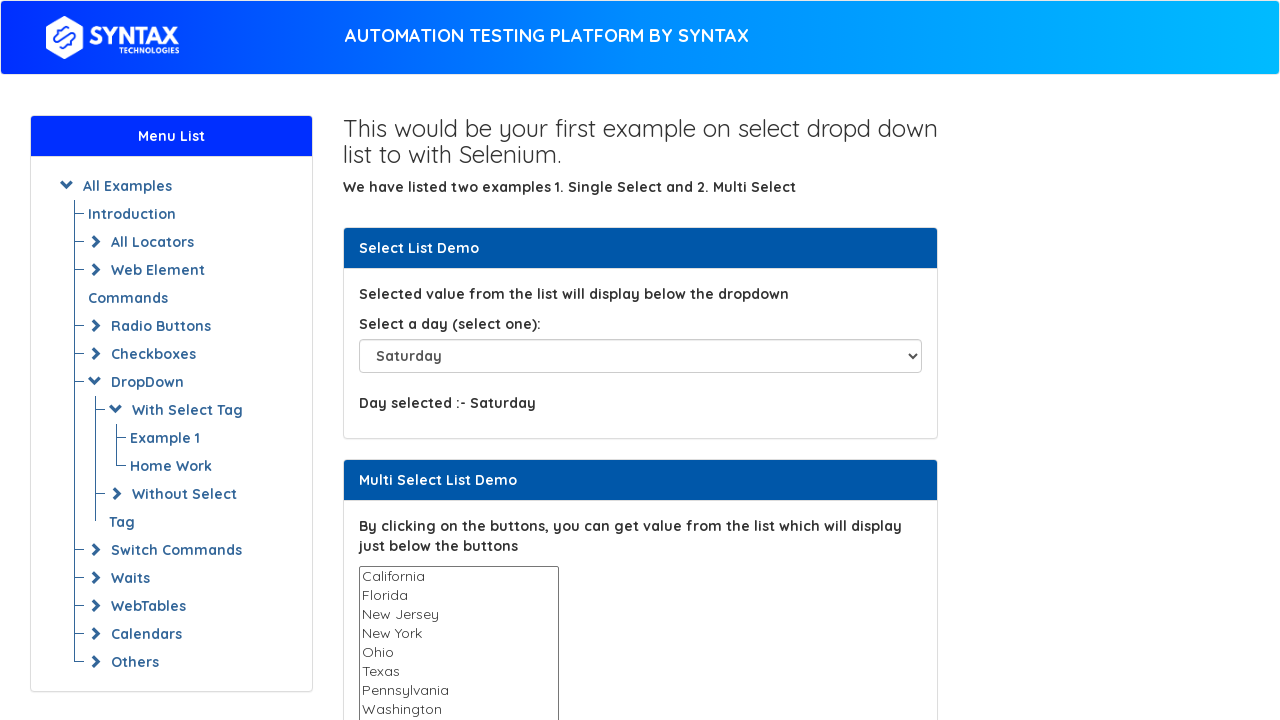

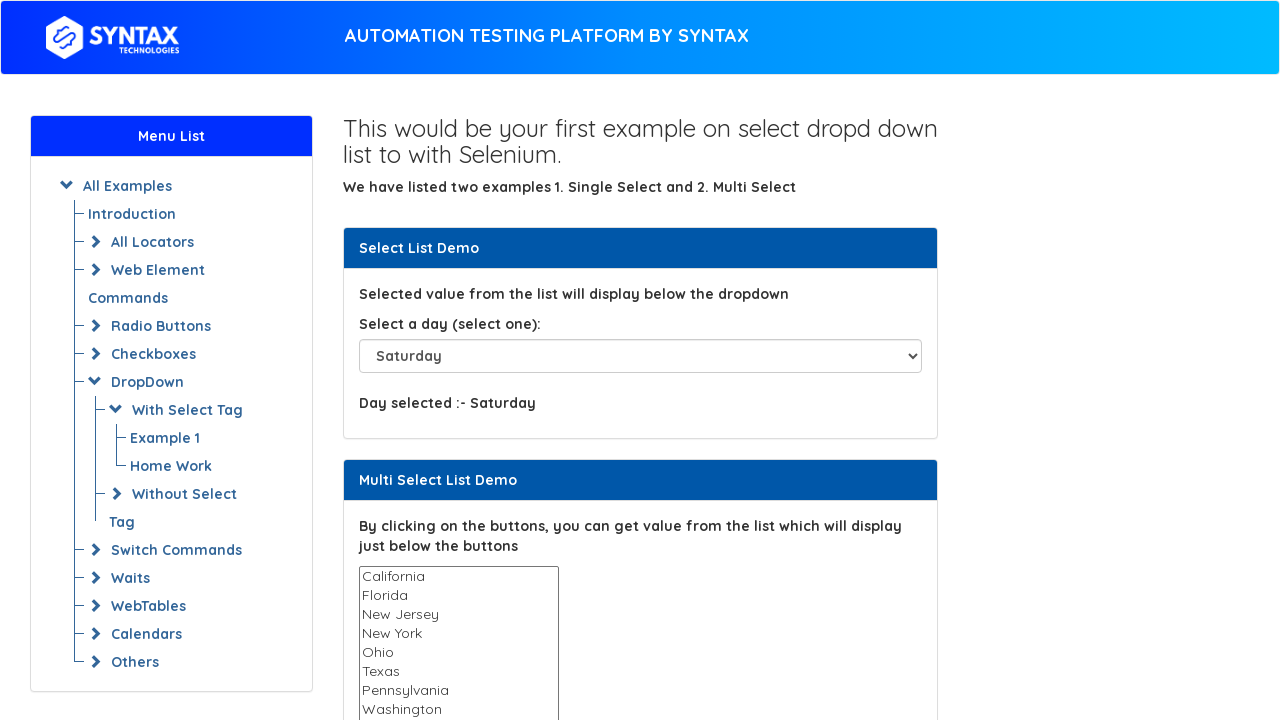